Generates a Steam authentication token by entering a secret key and clicking the generate button on a third-party tool site

Starting URL: https://www.chescos.me/js-steam-authcode-generator/?

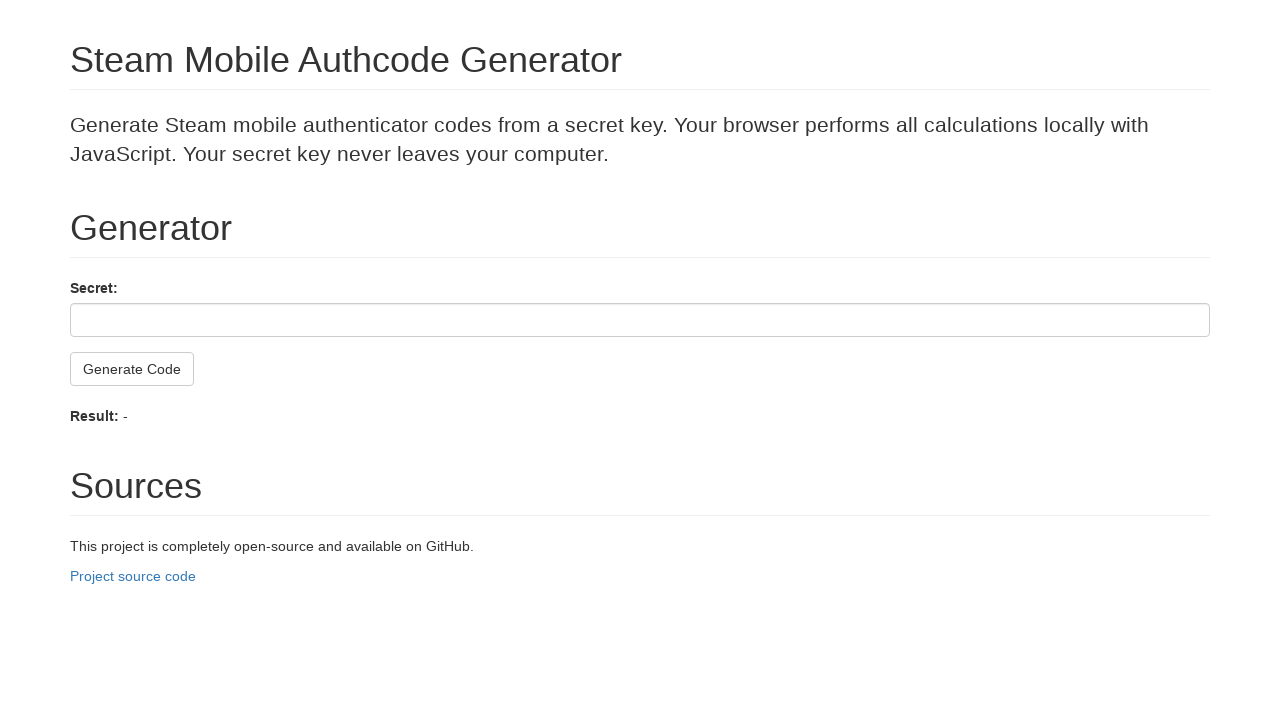

Filled secret key field with authentication secret on #secret
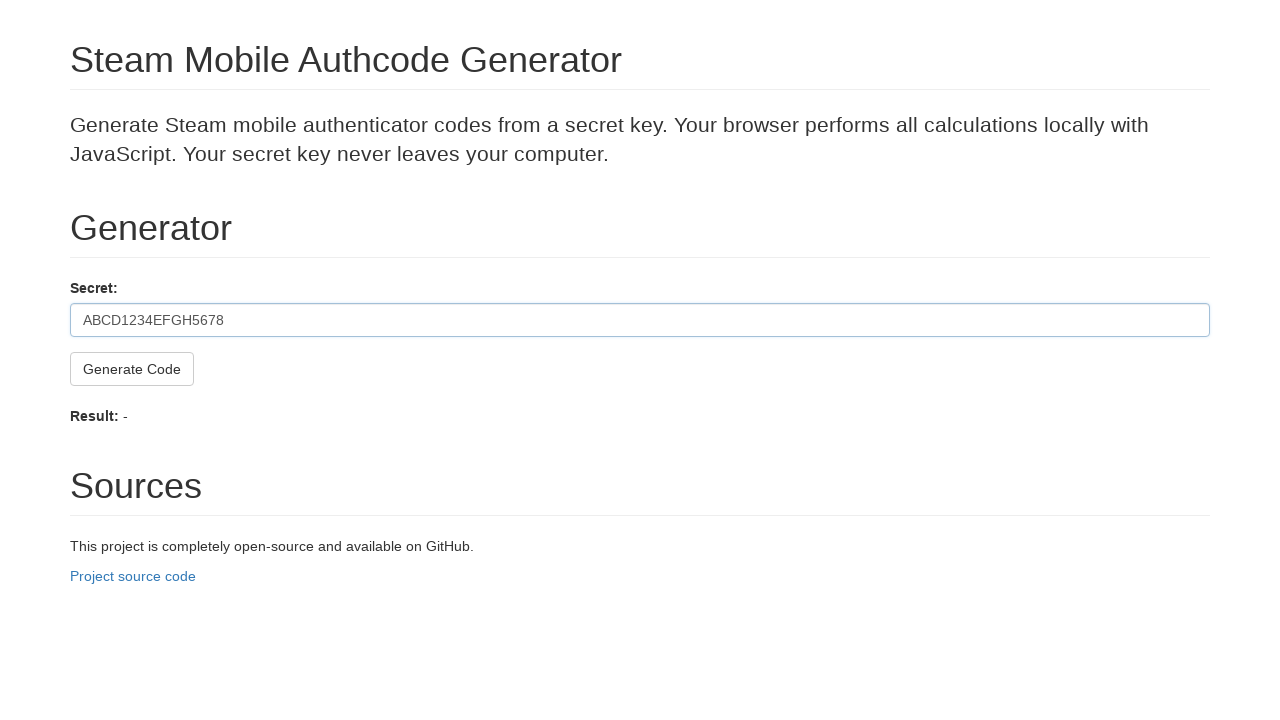

Clicked generate button to create Steam authentication token at (132, 369) on #generate
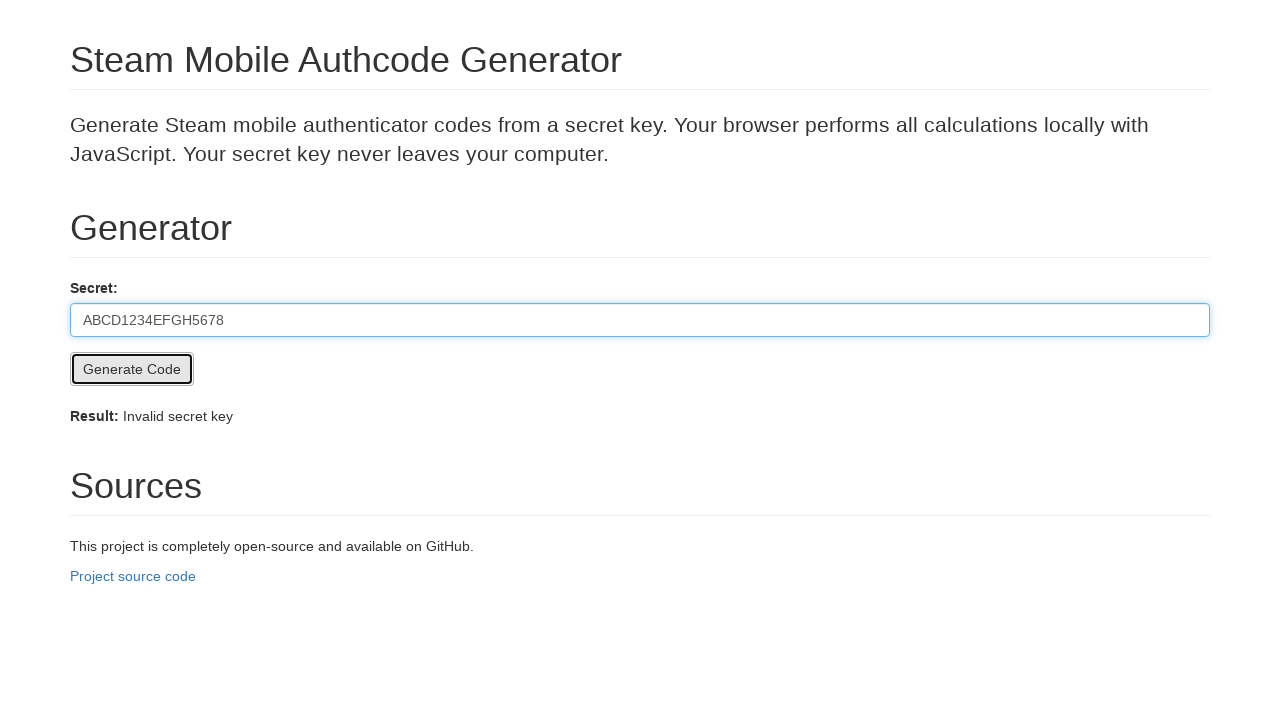

Steam authentication token generated and result displayed
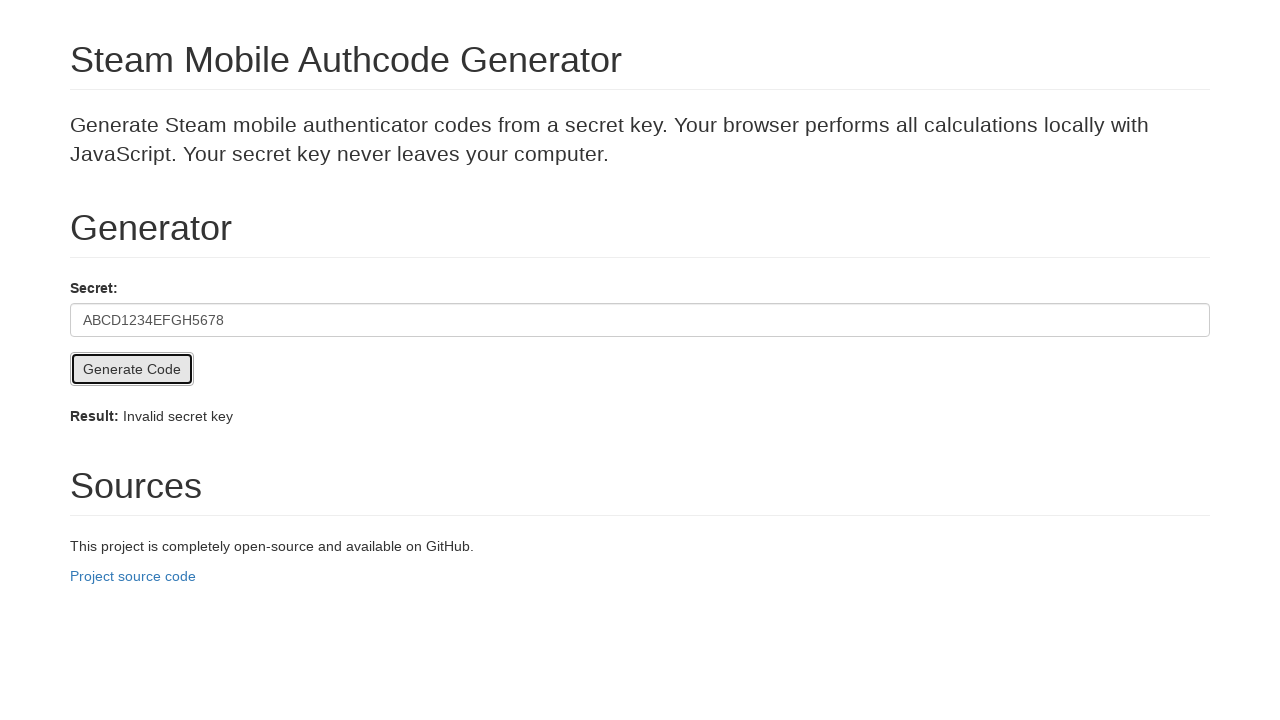

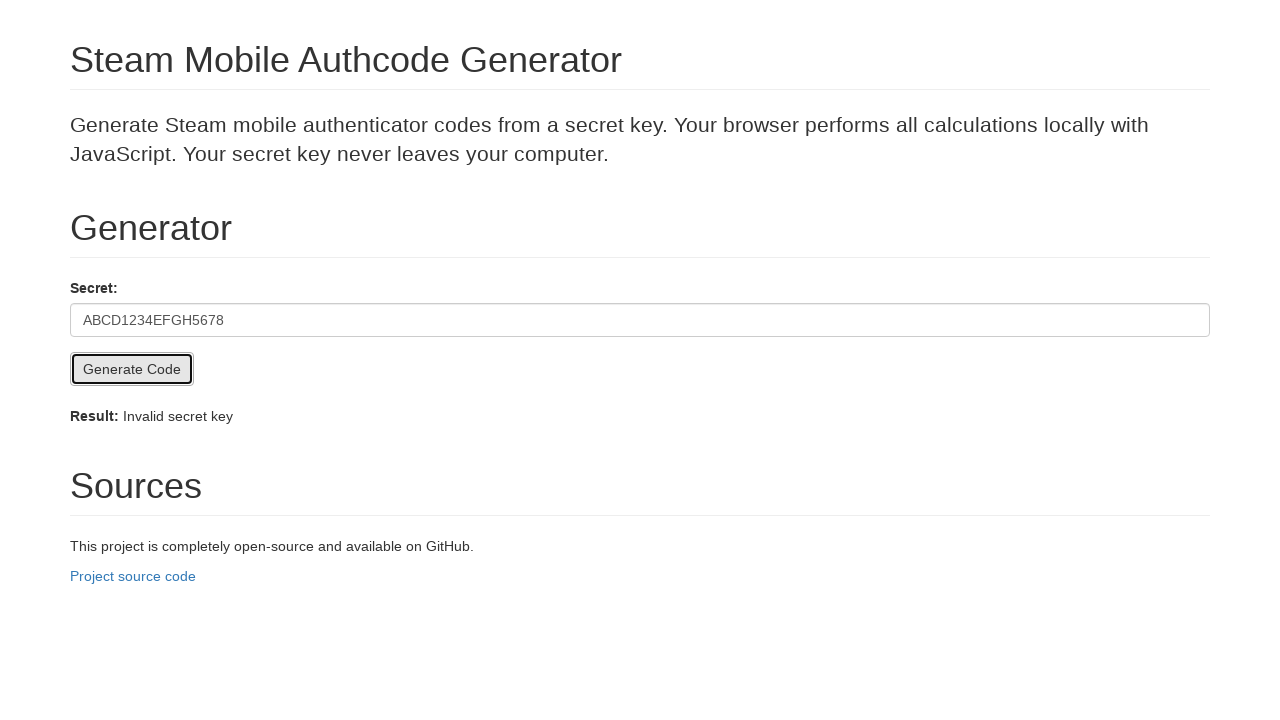